Tests the Broken Images page by navigating to it and checking for images on the page.

Starting URL: https://the-internet.herokuapp.com/

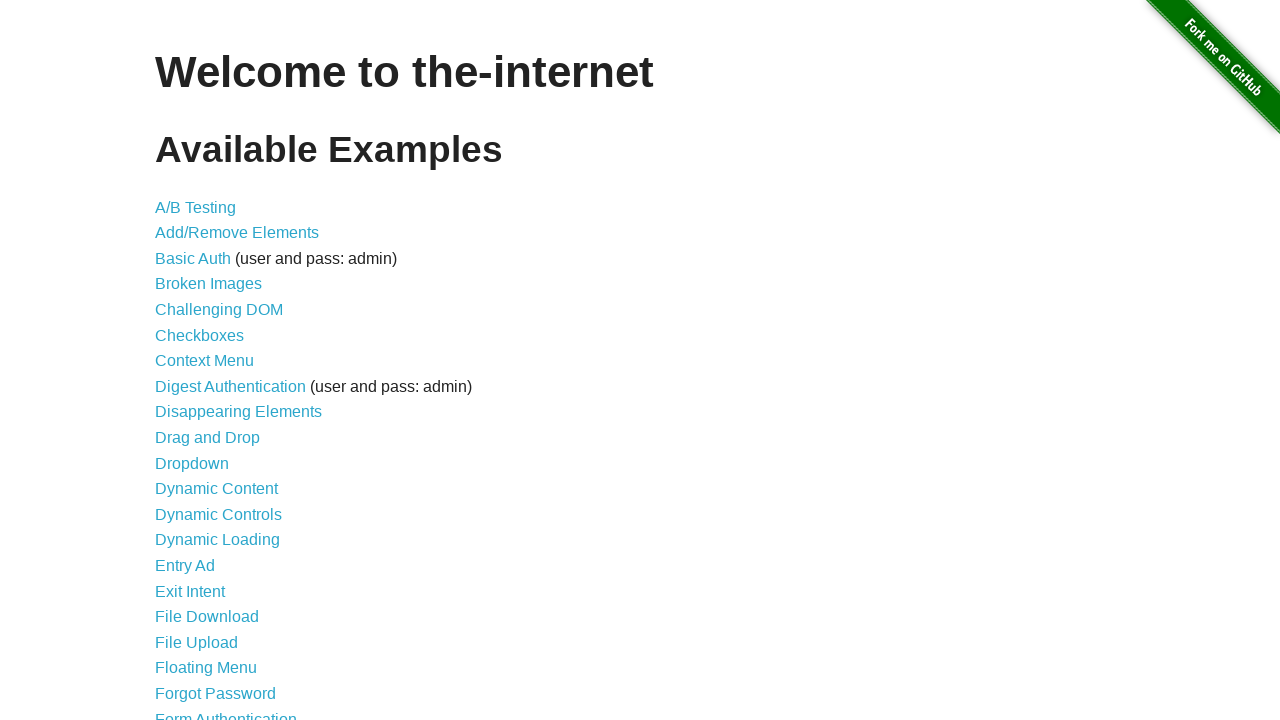

Clicked on Broken Images link at (208, 284) on text=Broken Images
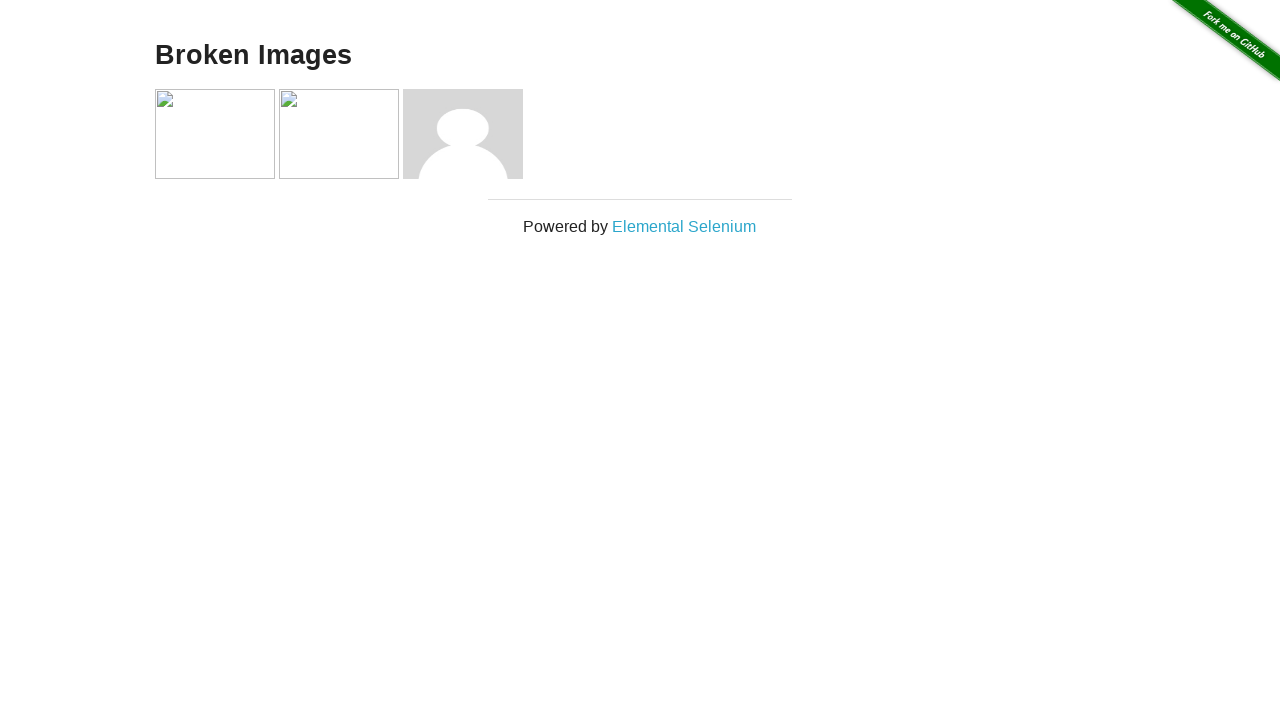

Navigated to Broken Images page
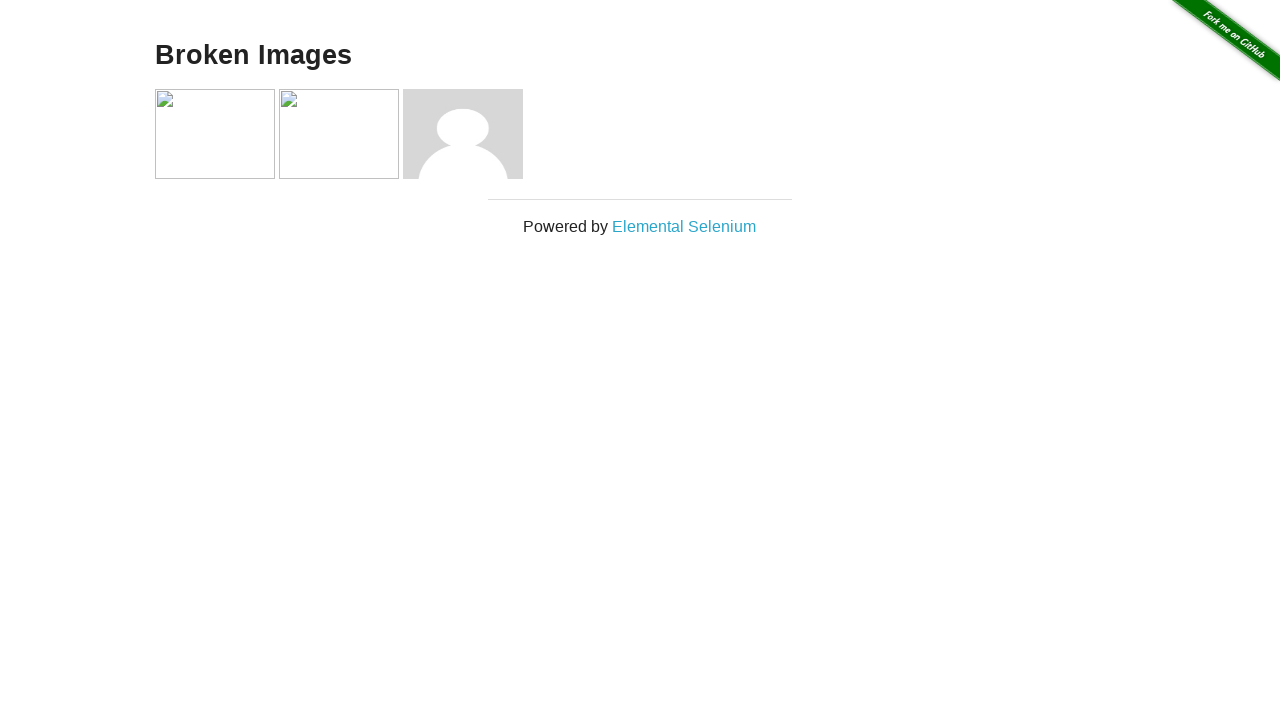

Images loaded on the page
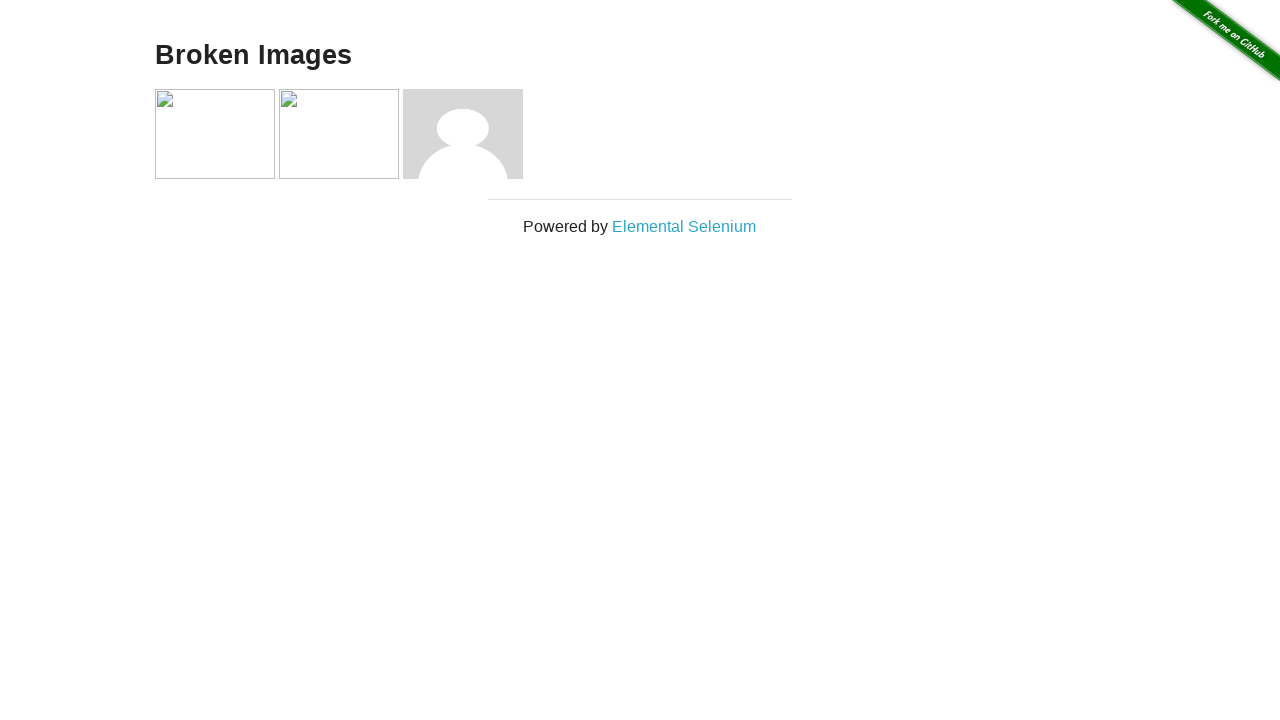

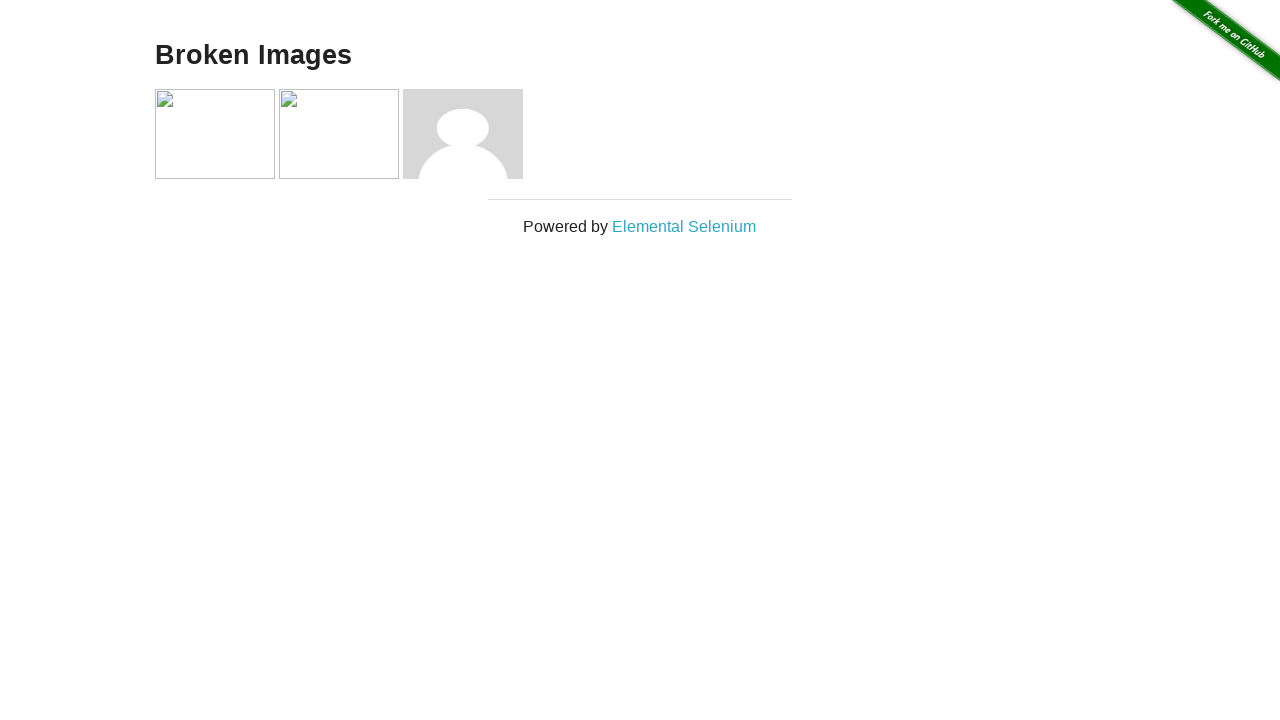